Tests login with invalid username and verifies the error message

Starting URL: https://the-internet.herokuapp.com/login

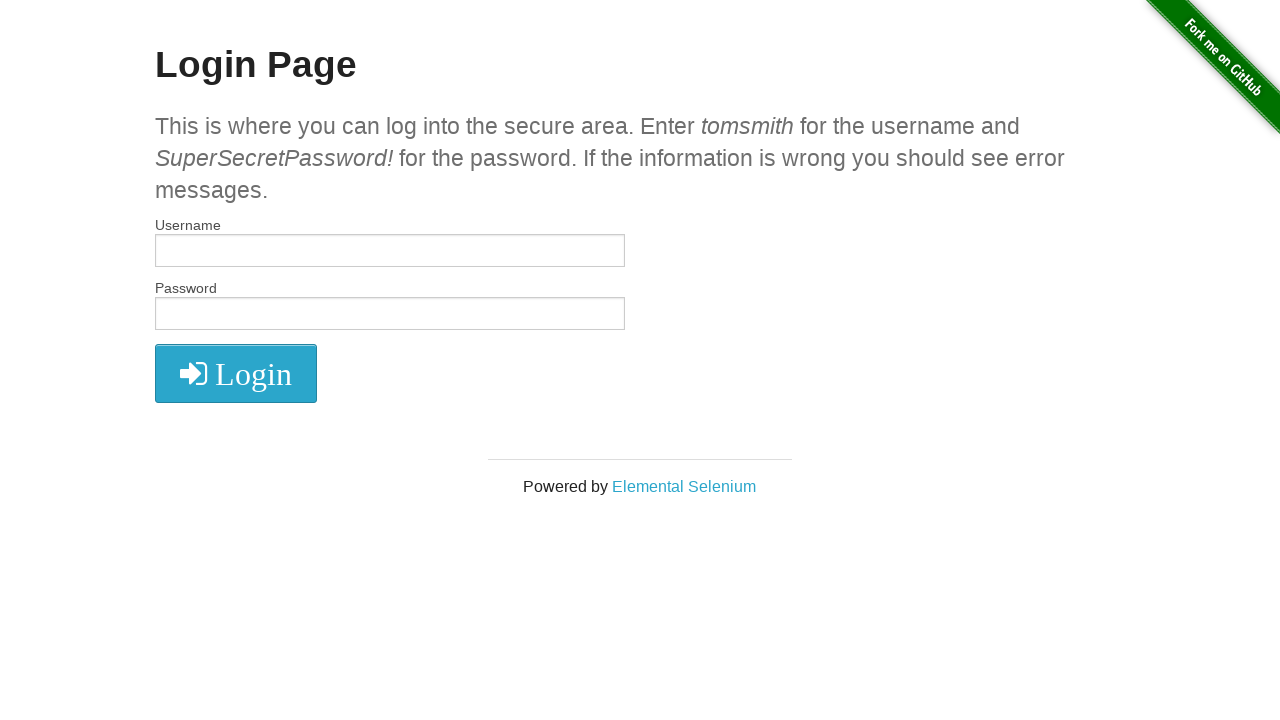

Filled username field with 'tomjones' on #username
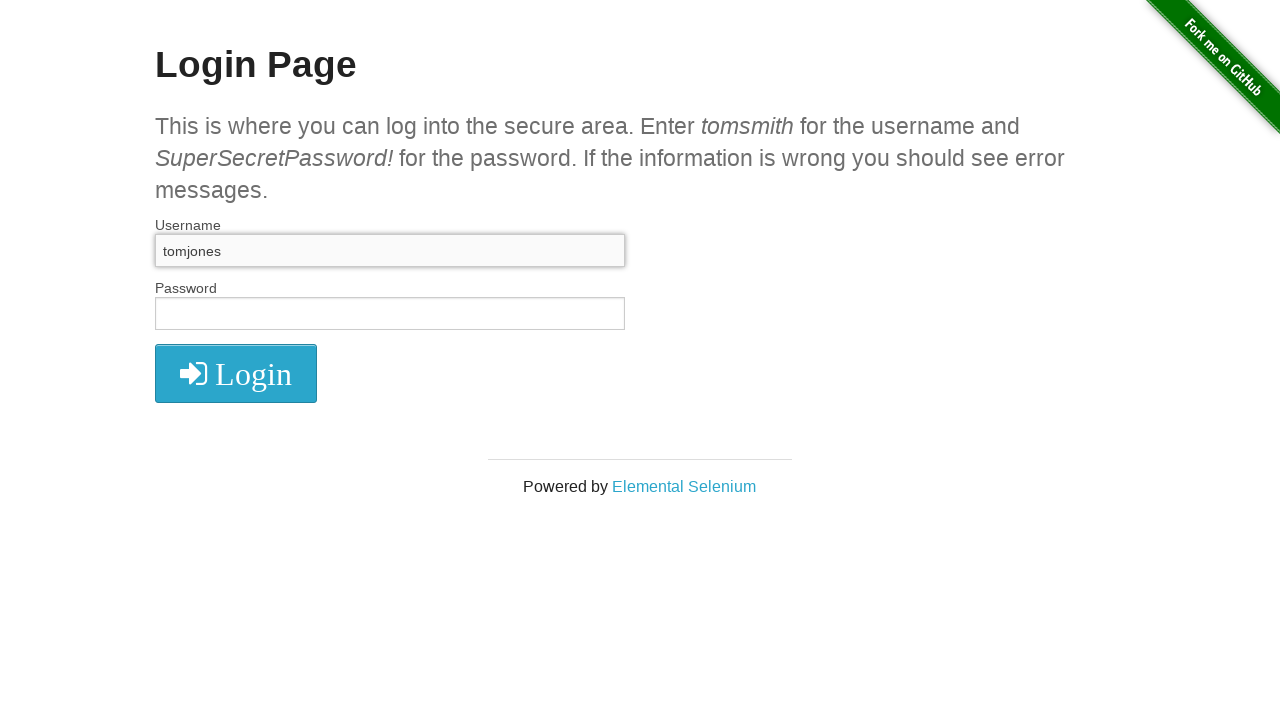

Filled password field with 'SuperSecretPassword!' on #password
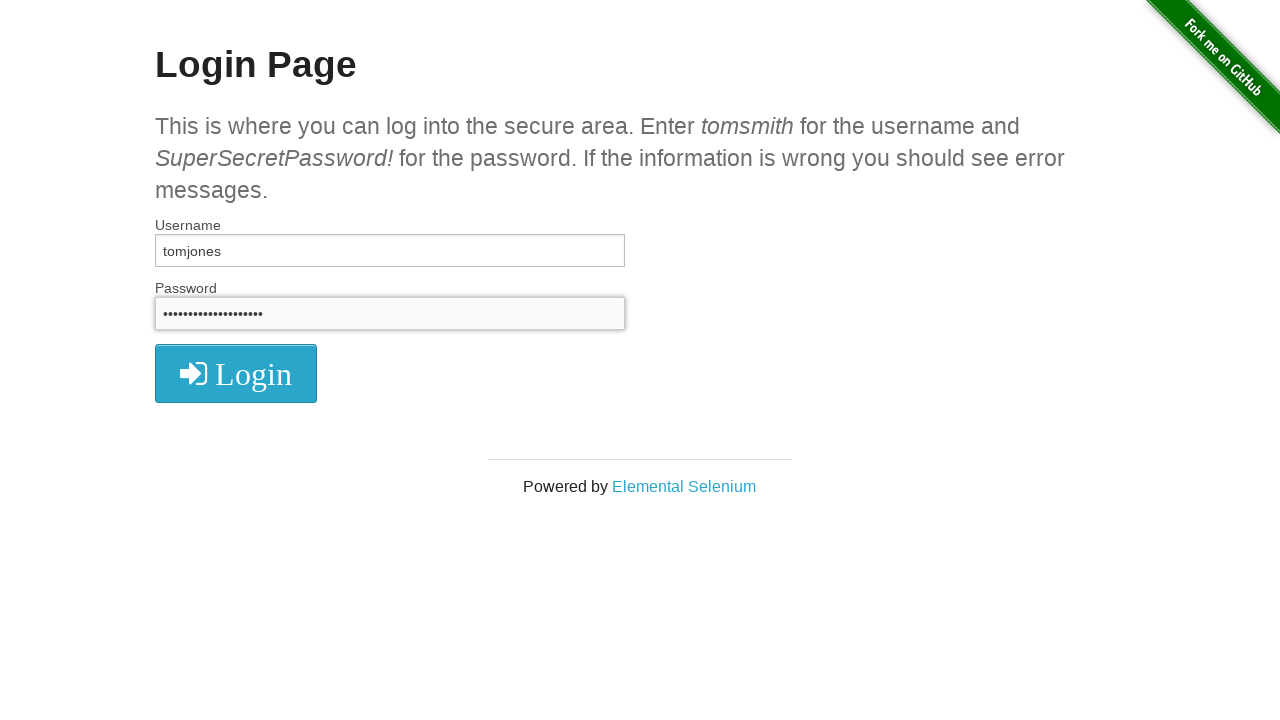

Clicked login button at (236, 373) on .radius
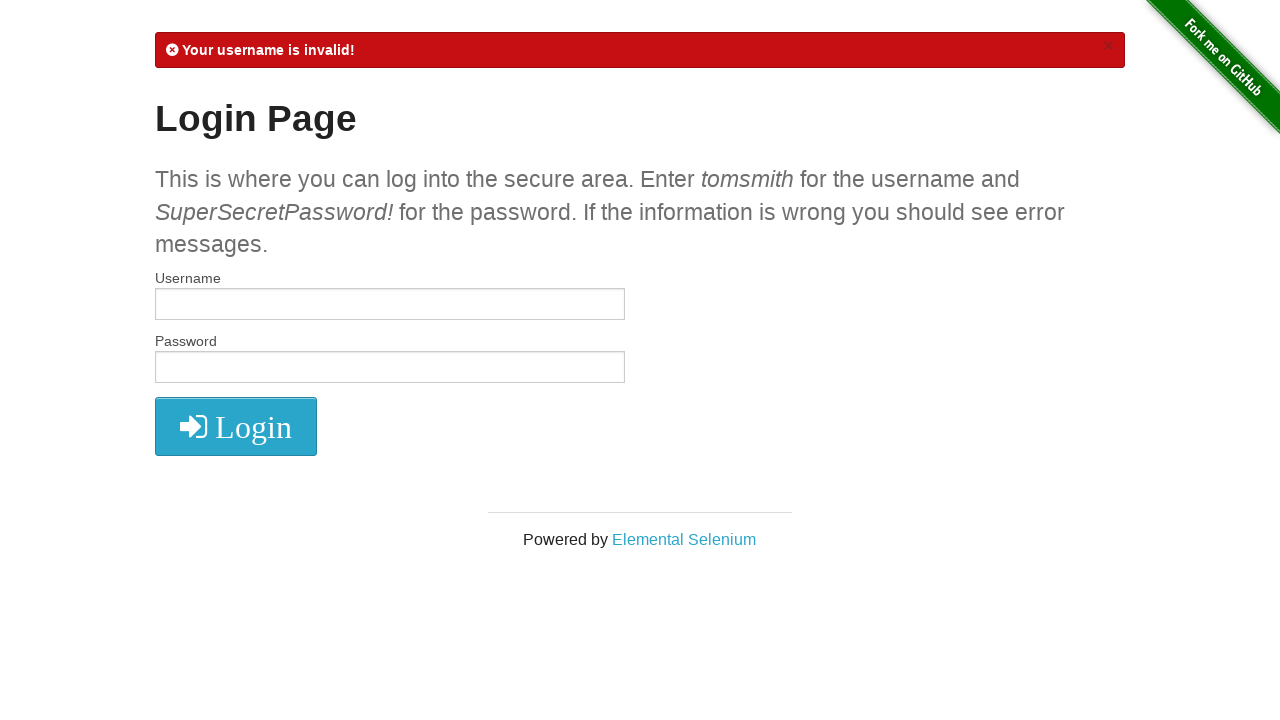

Error message appeared for invalid username
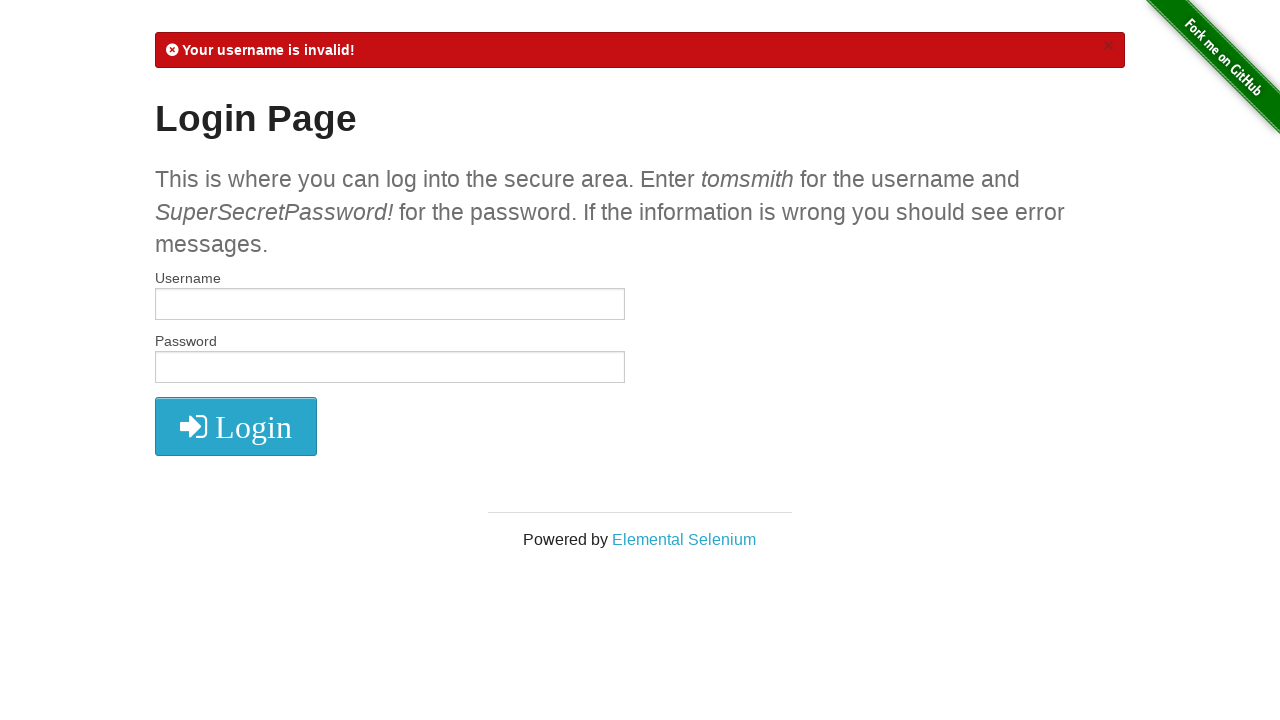

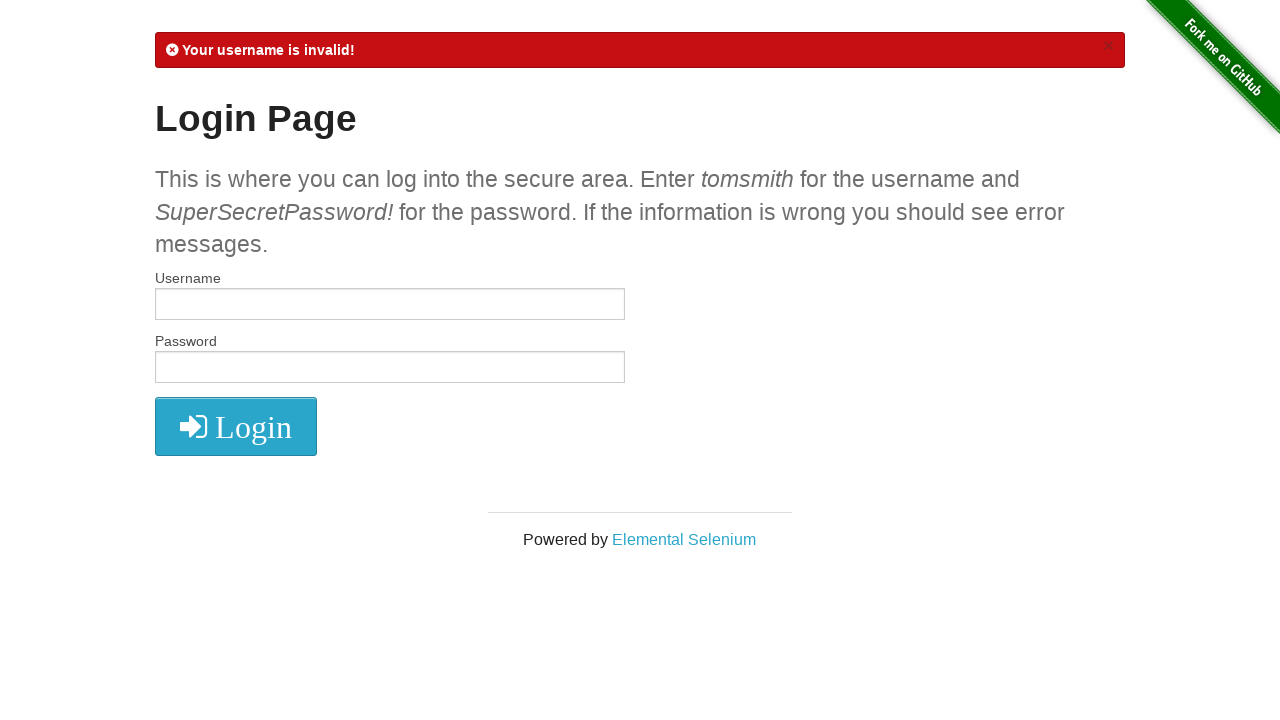